Tests an interactive math puzzle page by reading a value, calculating the answer using a mathematical formula (log of absolute value of 12*sin(x)), filling in the result, checking a robot checkbox, selecting a radio button, and submitting the form.

Starting URL: http://suninjuly.github.io/math.html

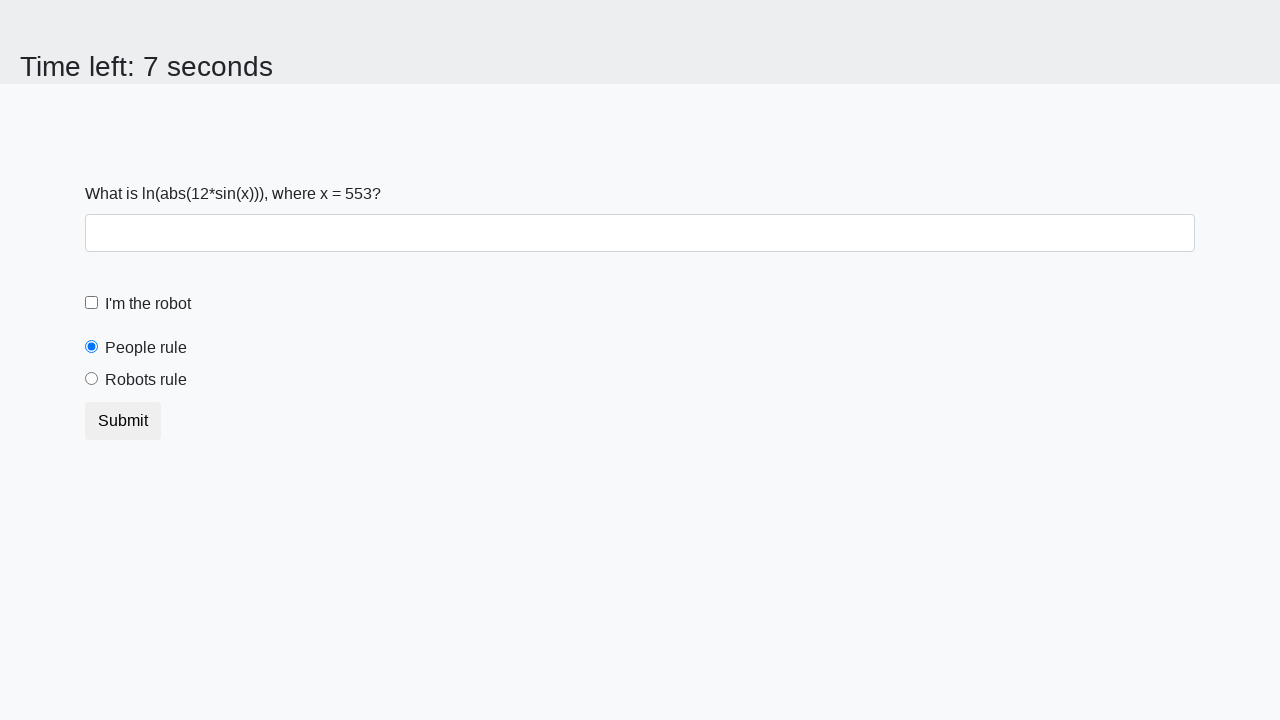

Located the input value element
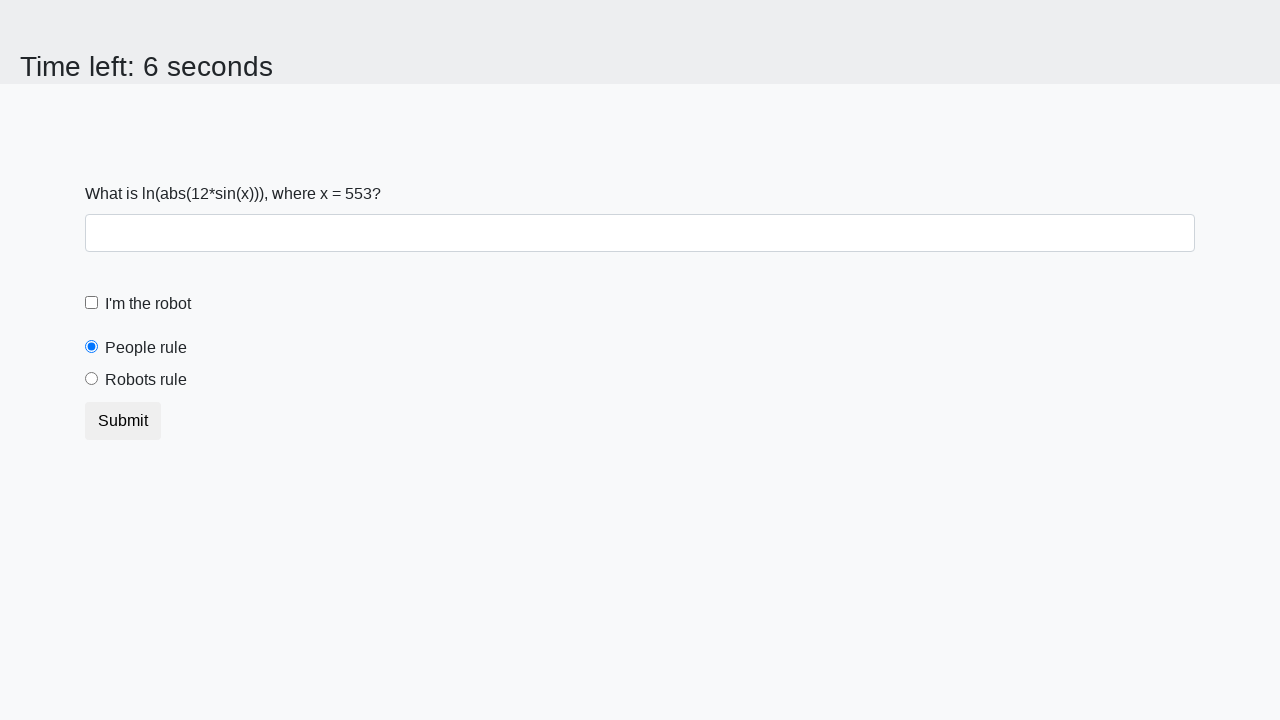

Retrieved x value from page: 553
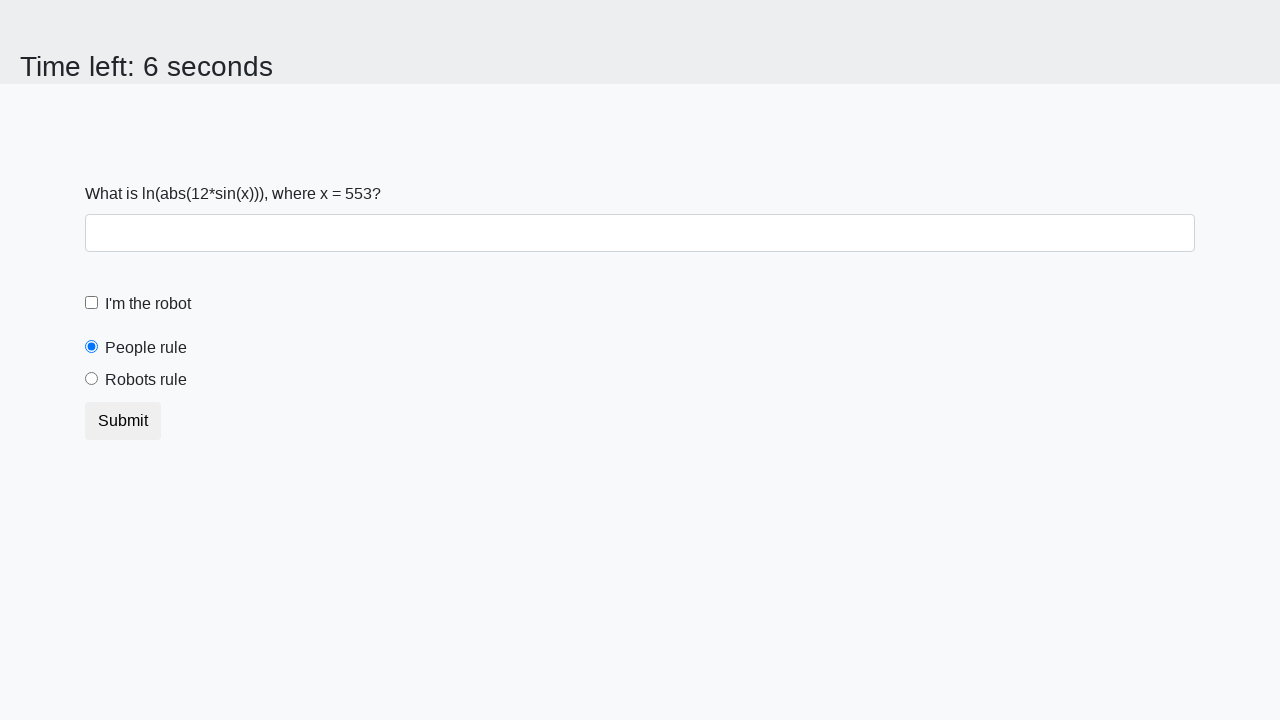

Calculated answer using formula log(|12*sin(553)|): -0.04572599472795404
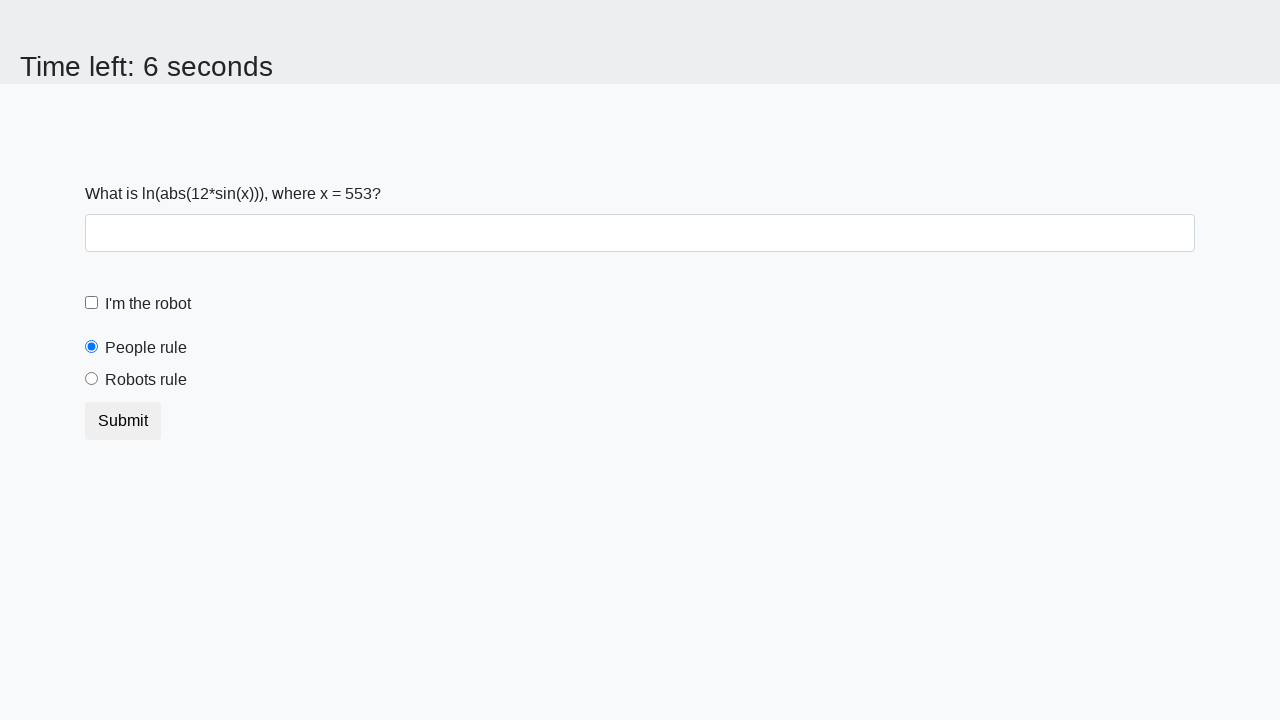

Filled answer field with calculated value: -0.04572599472795404 on #answer
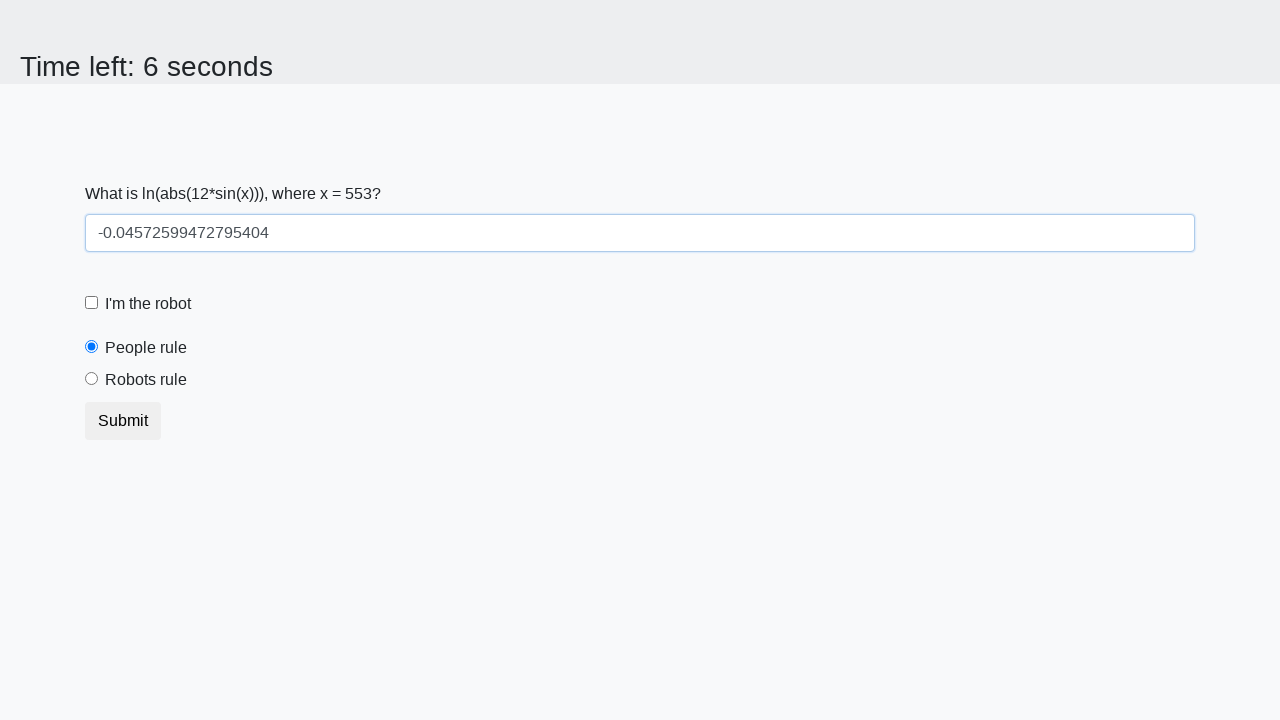

Clicked the robot checkbox at (92, 303) on #robotCheckbox
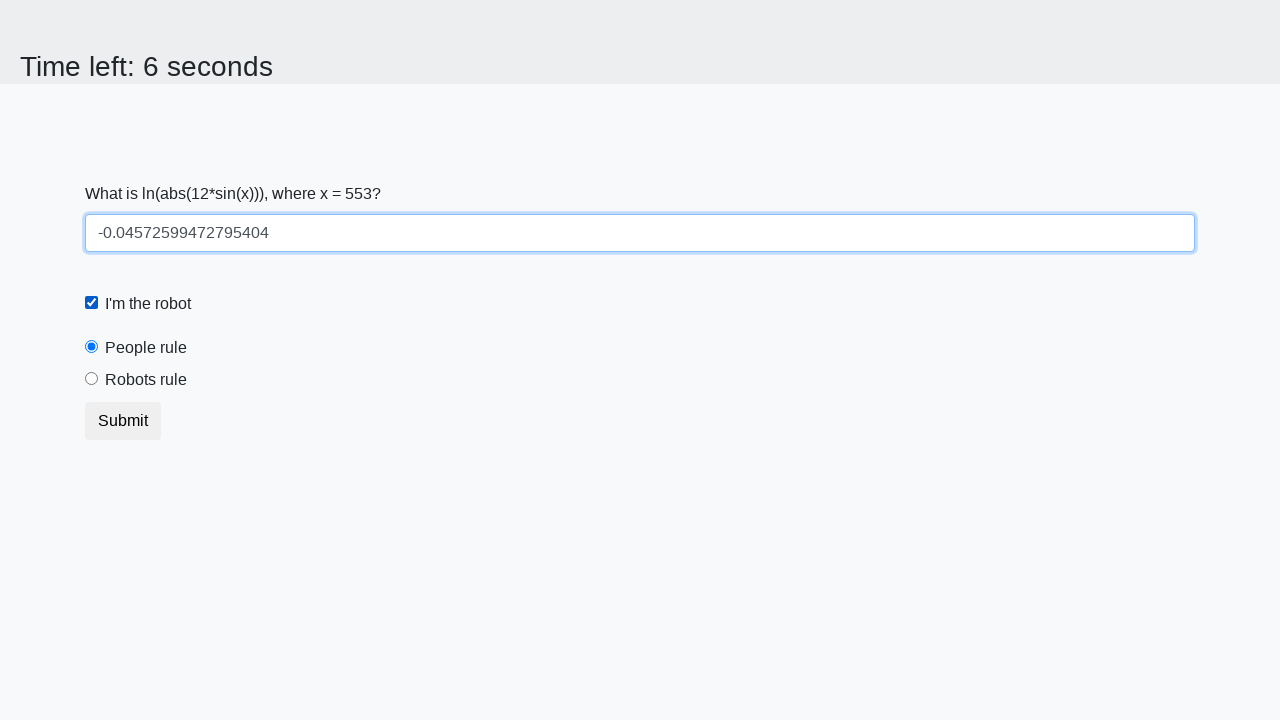

Selected 'robots rule' radio button at (146, 380) on label[for='robotsRule']
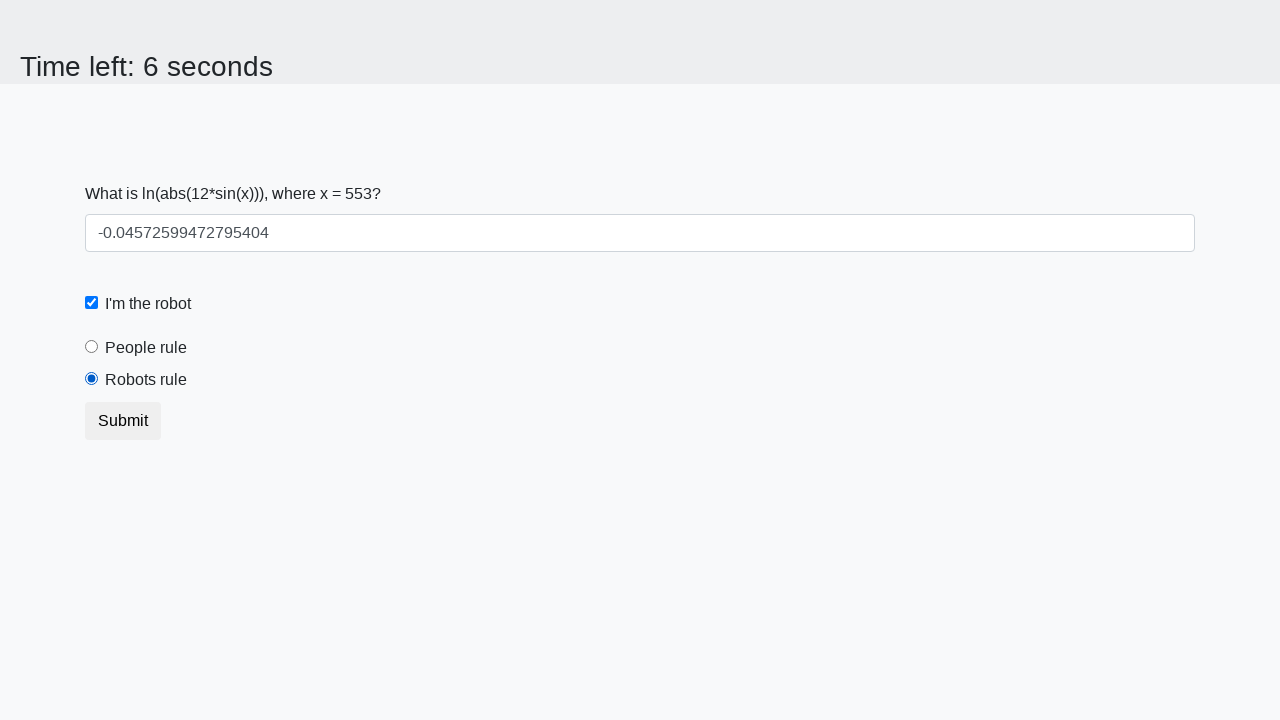

Submitted the form at (123, 421) on button[type='submit']
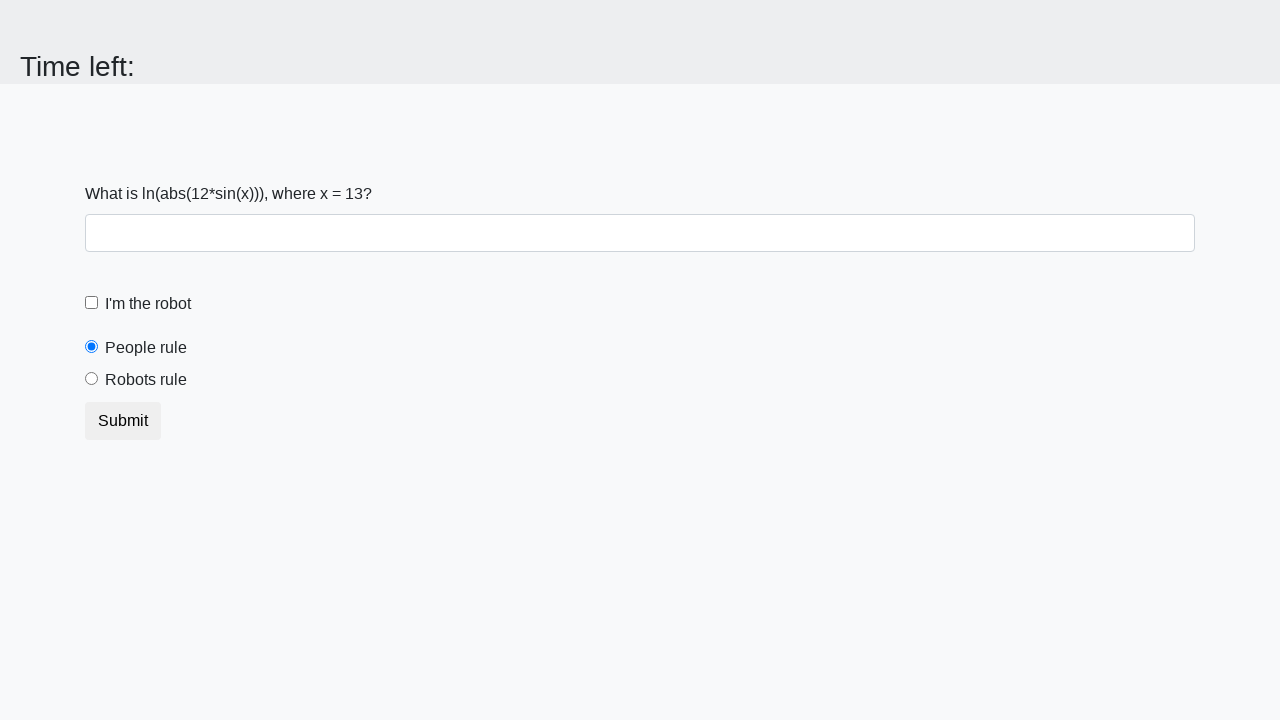

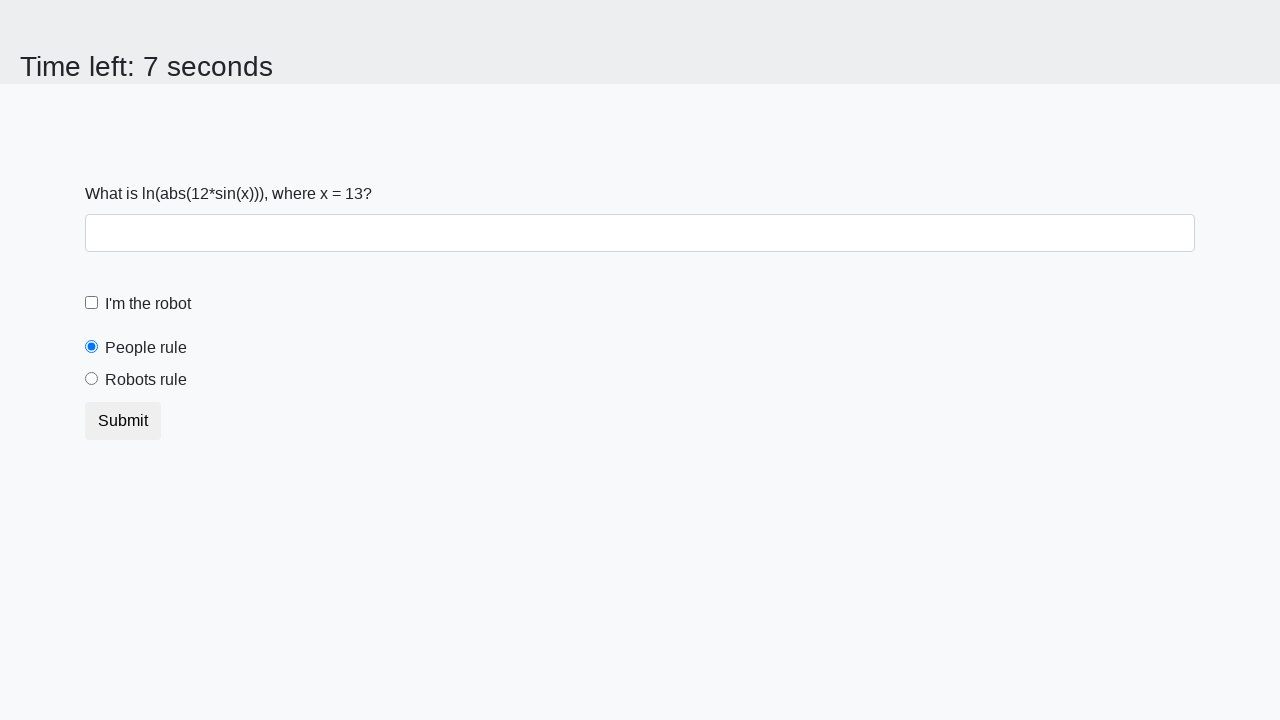